Tests radio button functionality by clicking the "Hockey" radio button and verifying its selection state

Starting URL: https://practice.cydeo.com/radio_buttons

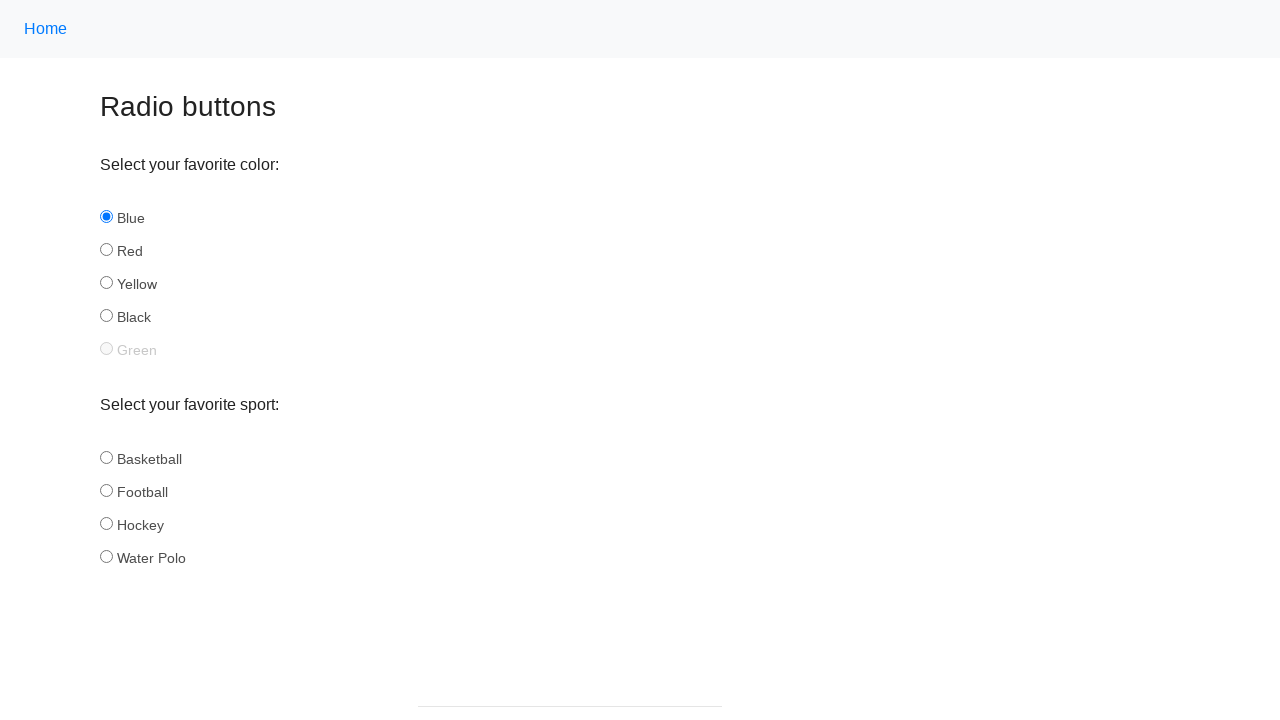

Clicked the Hockey radio button at (106, 523) on input#hockey
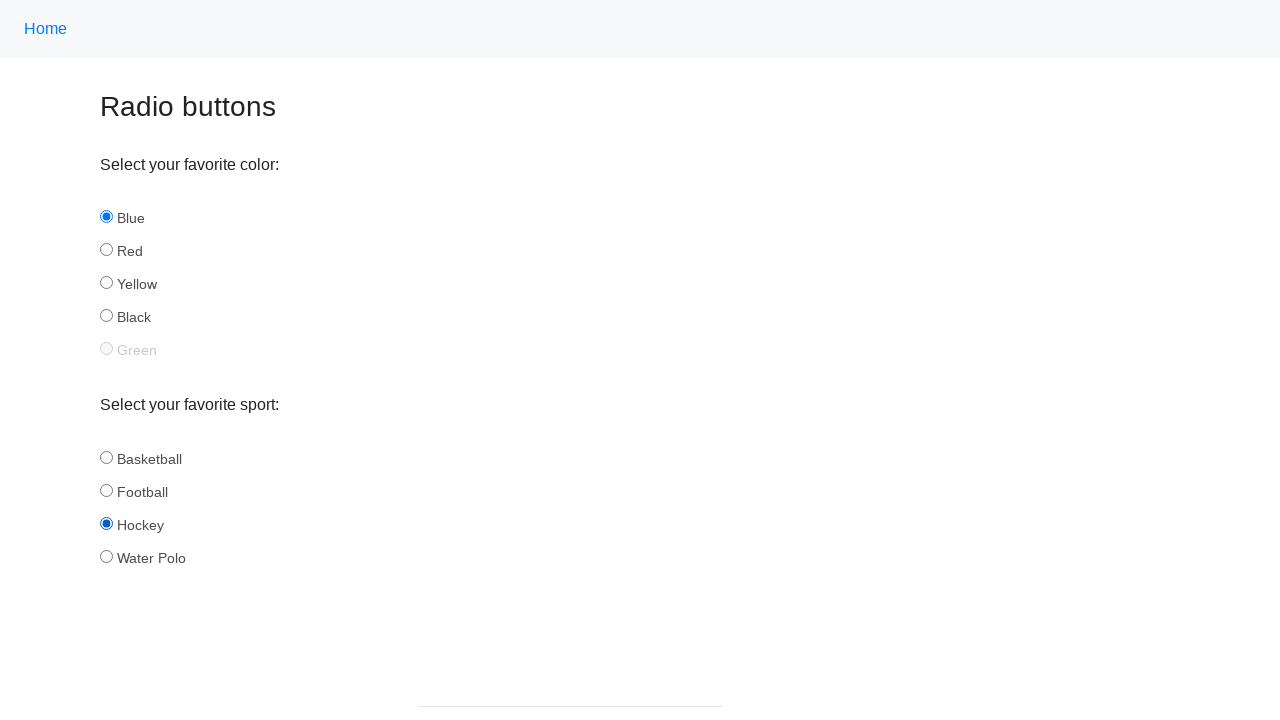

Verified that Hockey radio button is selected
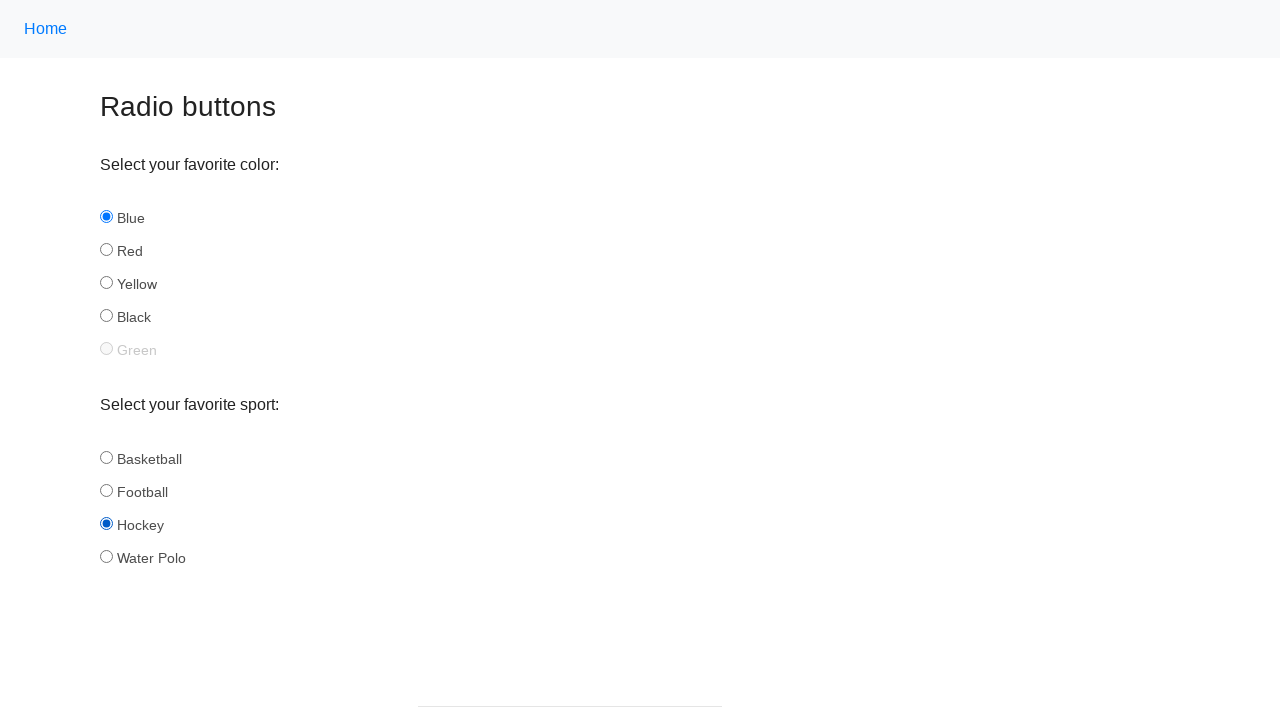

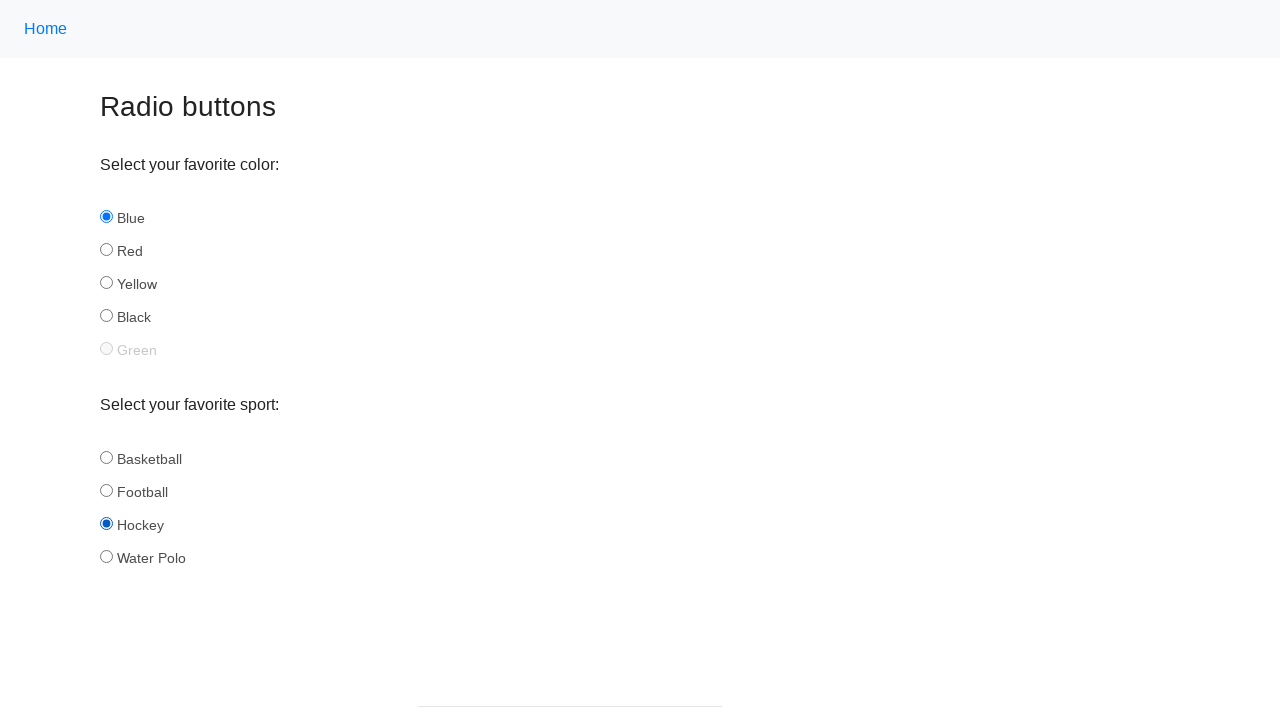